Opens a new window and switches to it to verify window handling functionality

Starting URL: https://demoqa.com/browser-windows

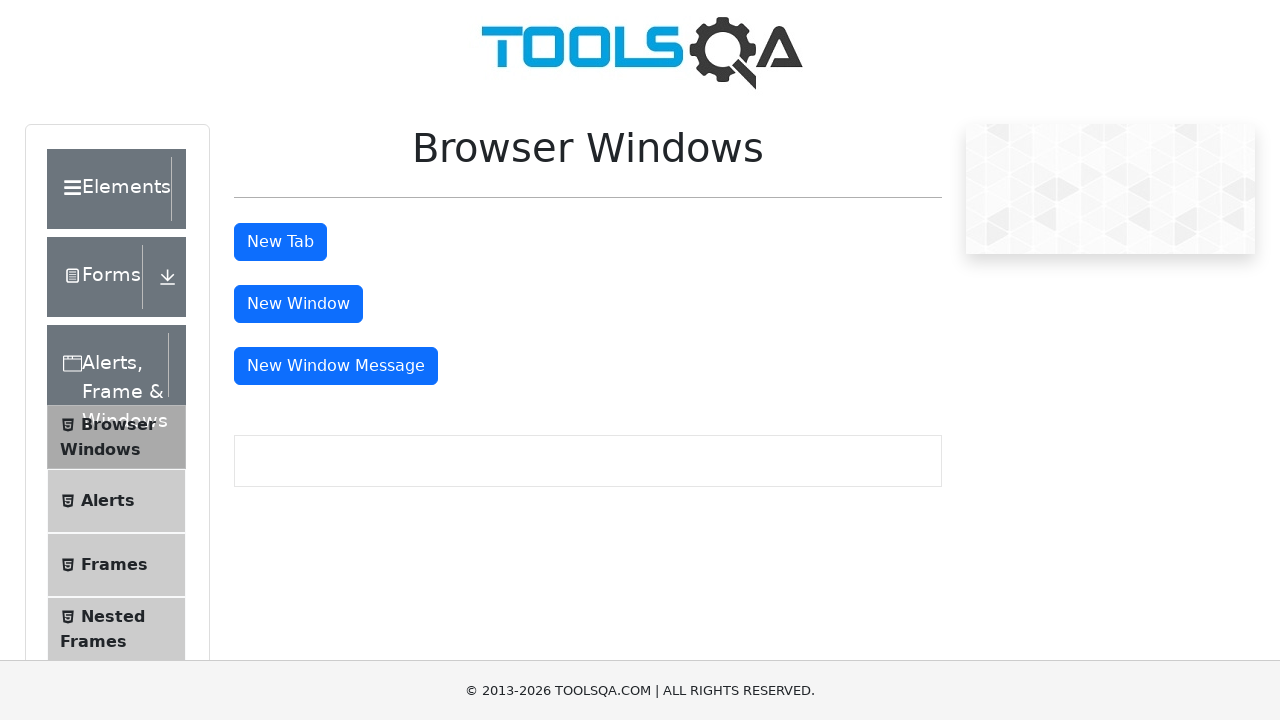

Clicked button to open new window at (298, 304) on #windowButton
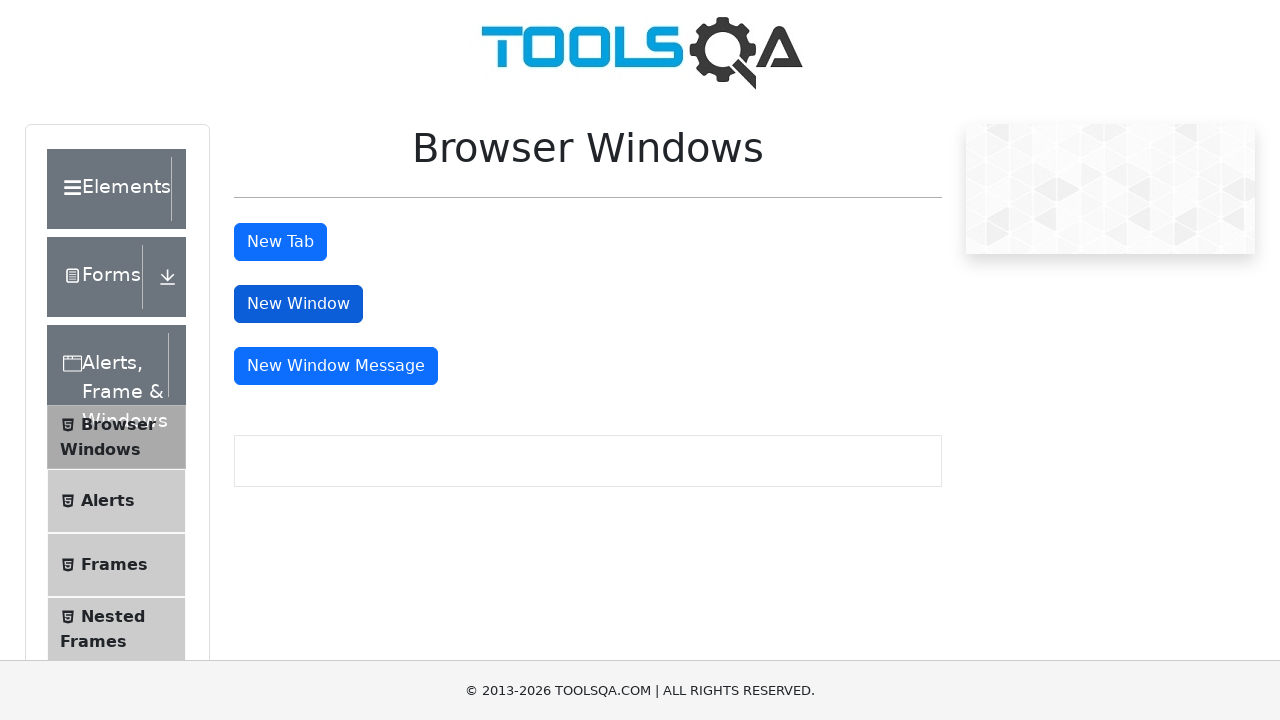

New window opened and captured
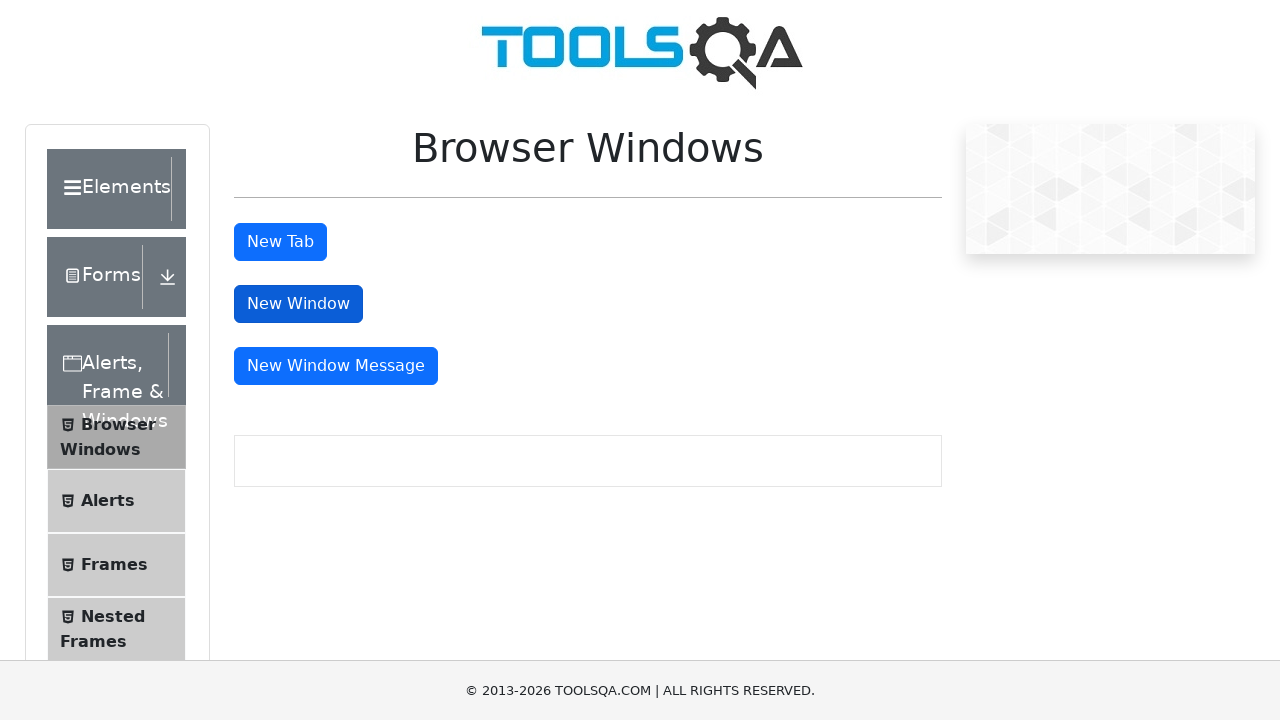

New window page loaded completely
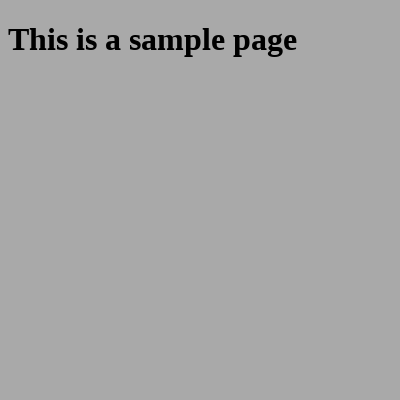

Closed the new window
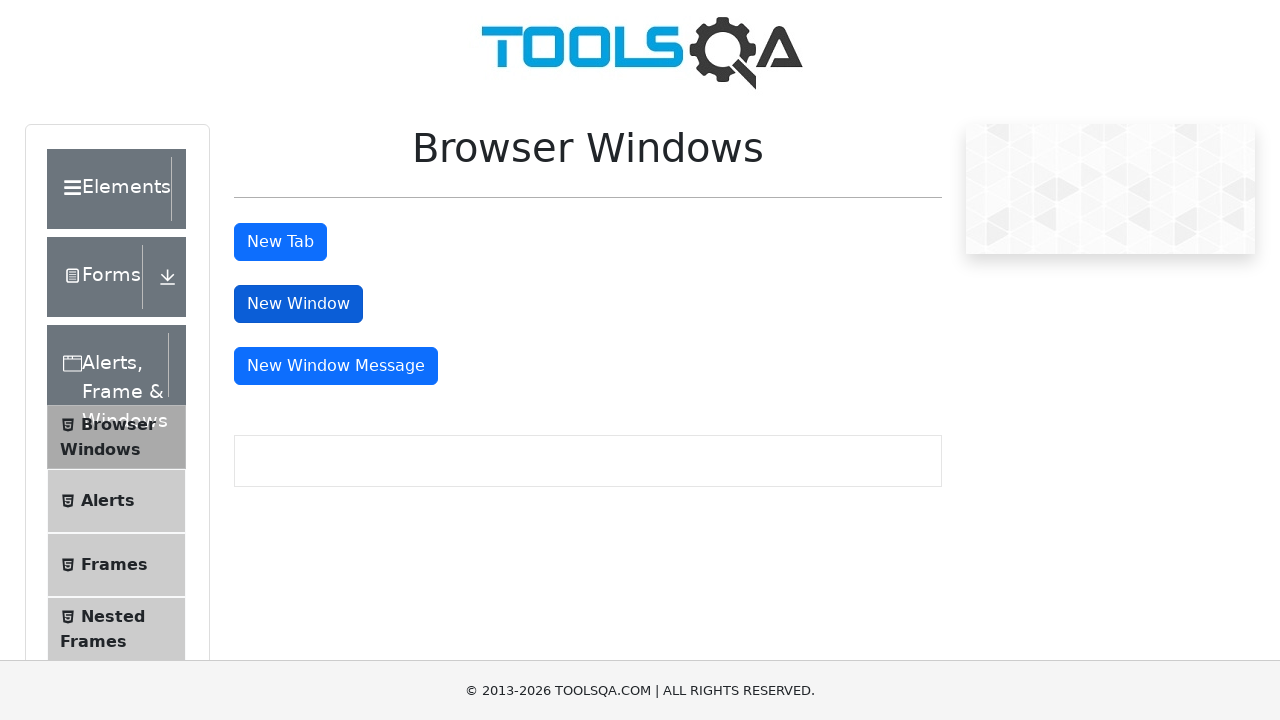

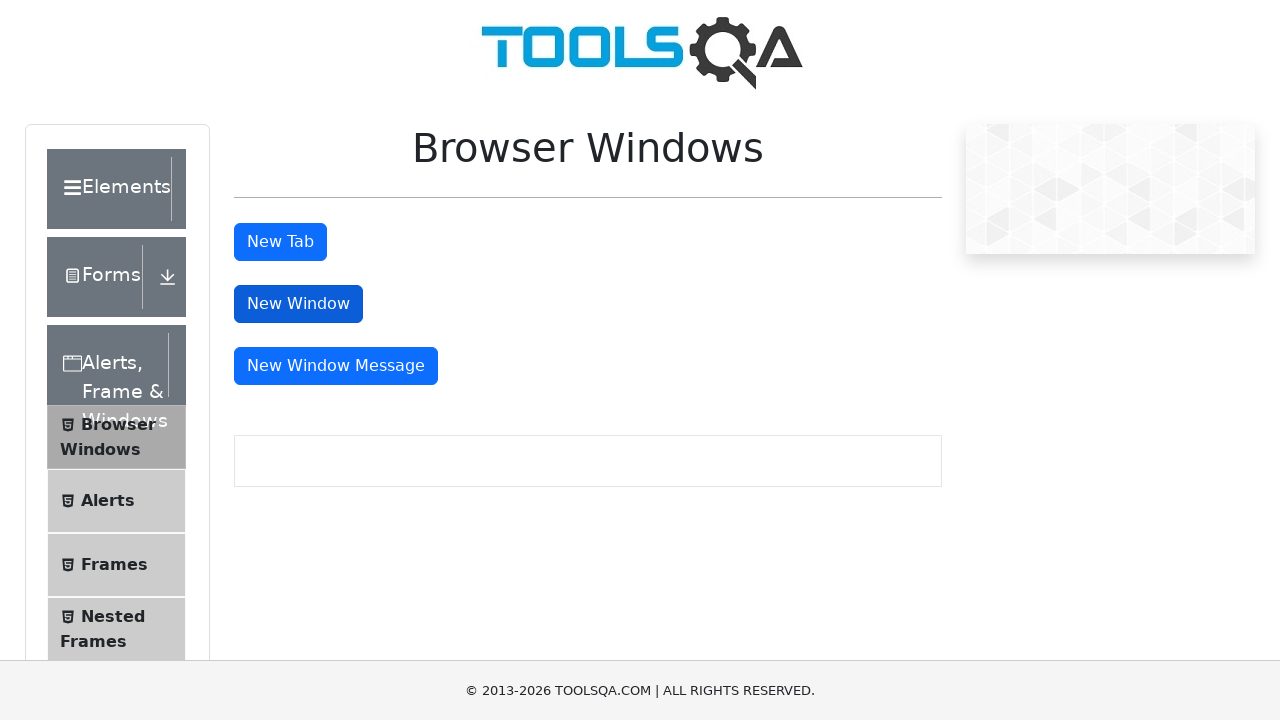